Tests iframe interaction by switching to the result iframe on W3Schools TryIt editor and clicking a button that triggers a JavaScript function

Starting URL: https://www.w3schools.com/js/tryit.asp?filename=tryjs_myfirst

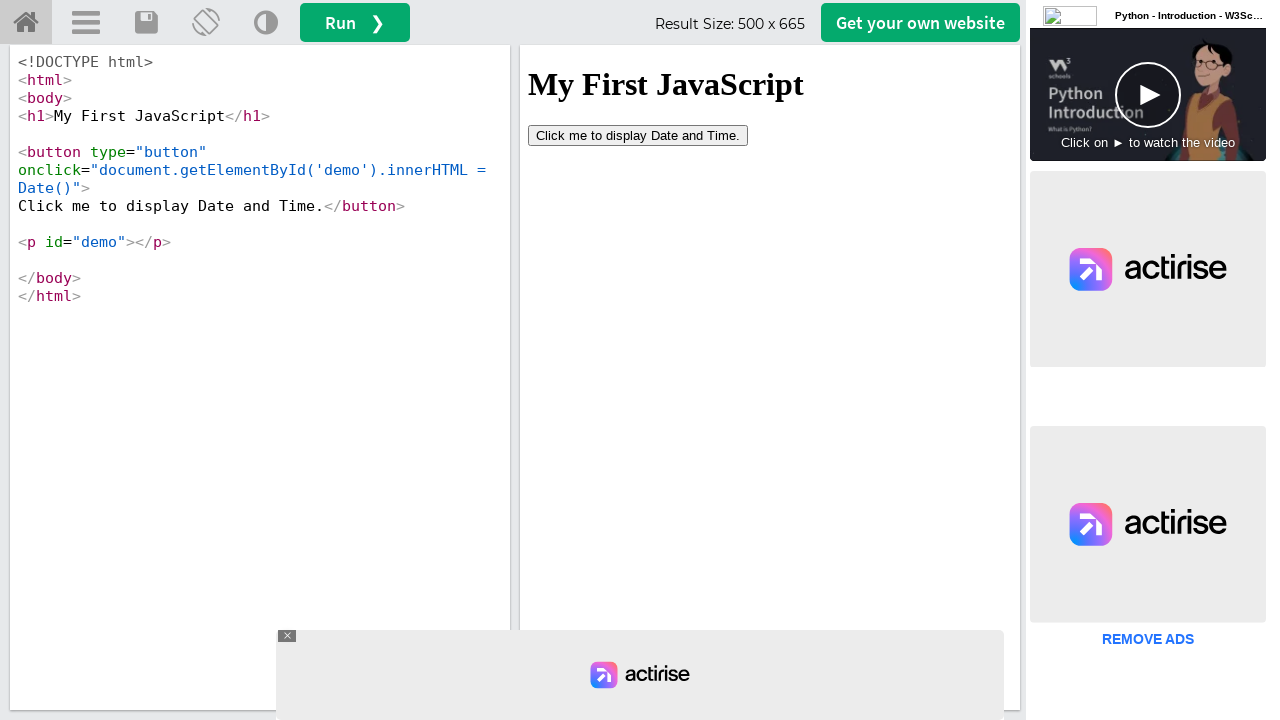

Located the iframeResult iframe
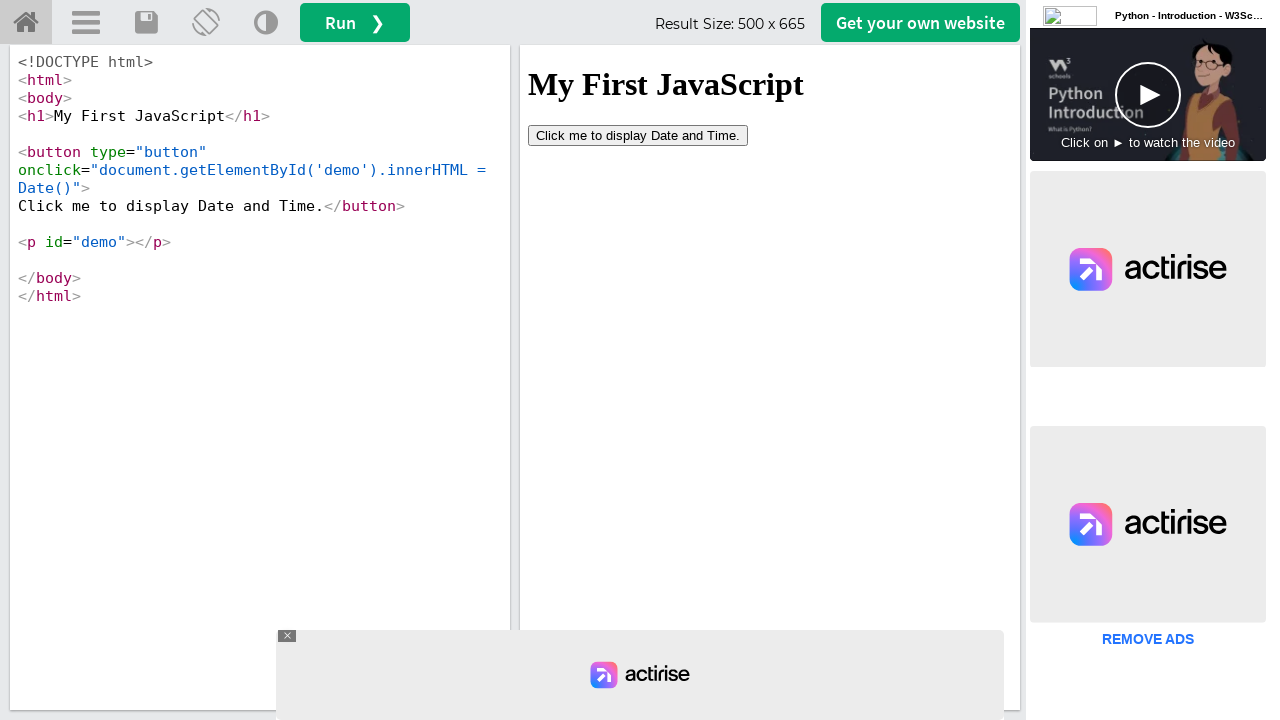

Clicked the button inside the iframe that triggers the JavaScript function at (638, 135) on #iframeResult >> internal:control=enter-frame >> xpath=//button[contains(@onclic
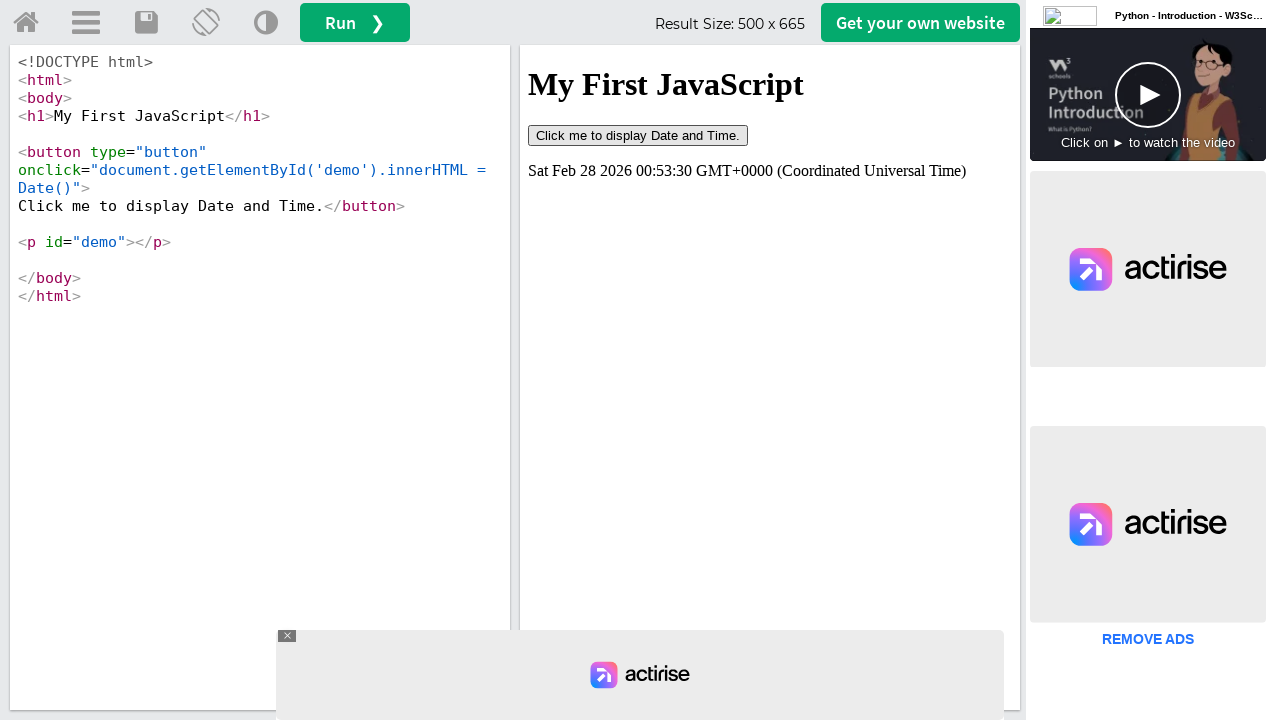

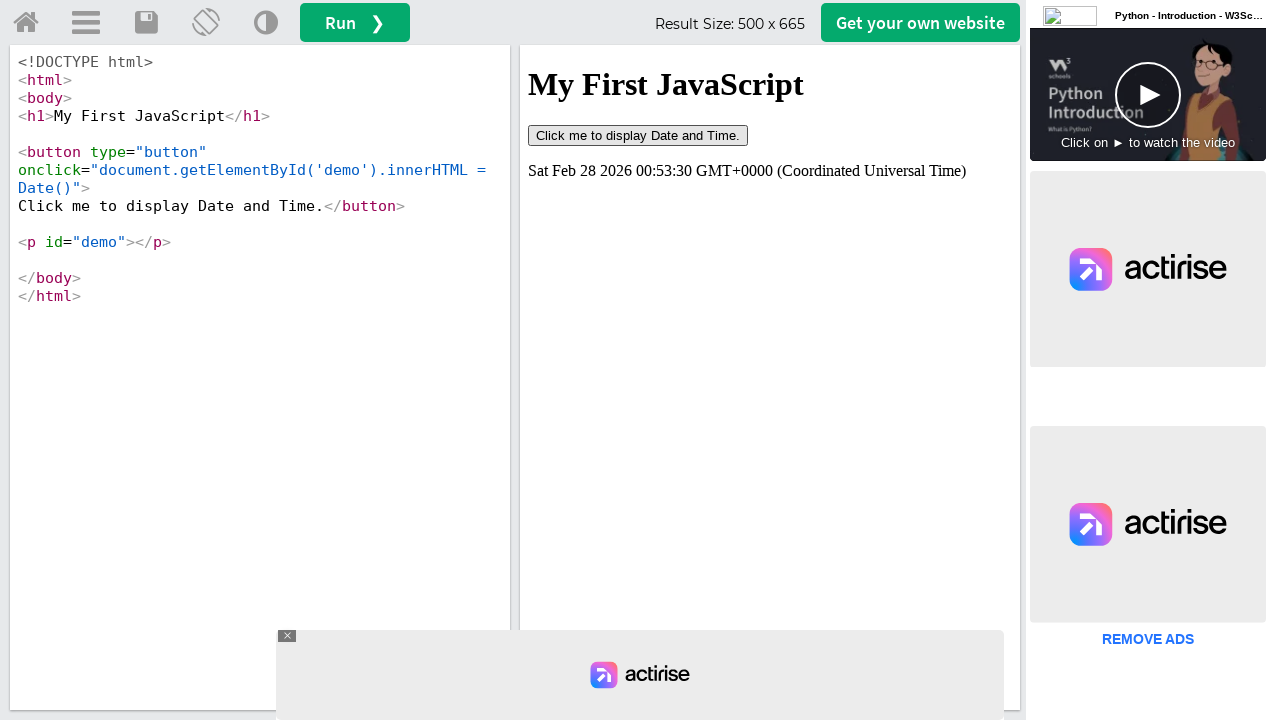